Completes a multi-step puzzle game "Trial of the Stones" by solving three riddles: entering "Rock" for the first riddle, using the revealed password for the second riddle, comparing two merchant values to find the richest one, and verifying all answers to complete the trial.

Starting URL: https://techstepacademy.com/trial-of-the-stones

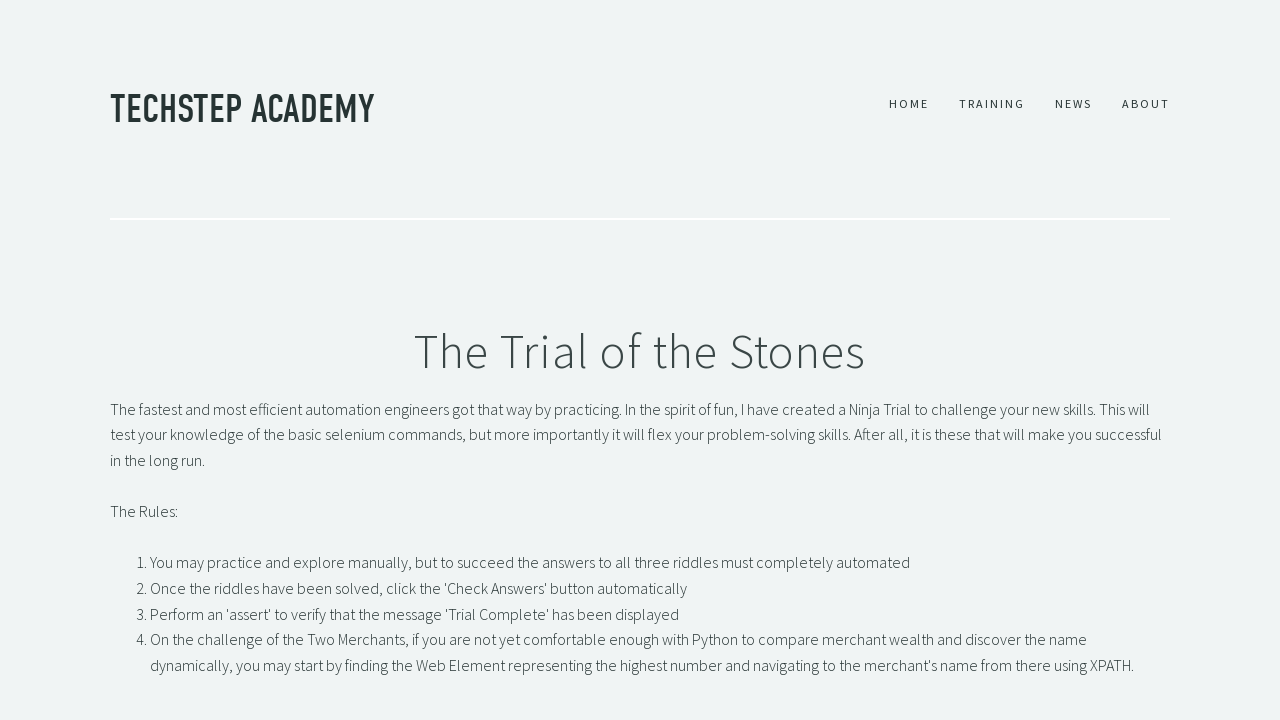

Filled first riddle input with 'Rock' on #r1Input
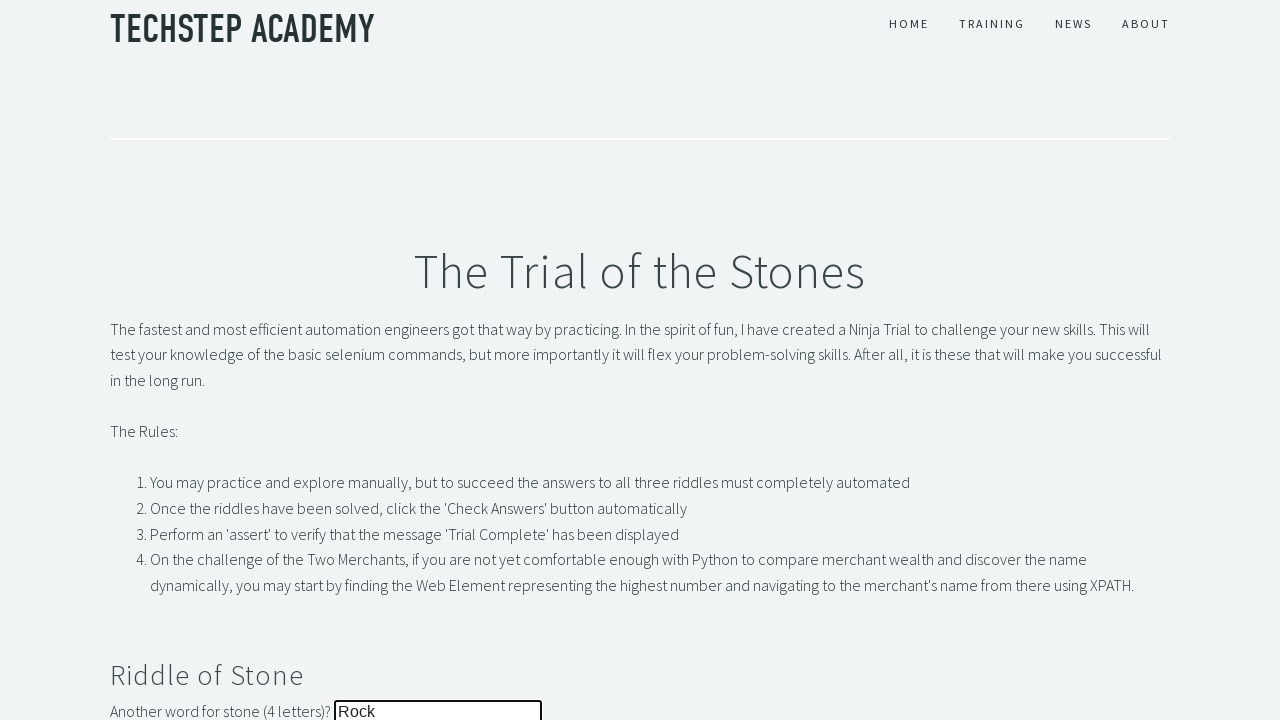

Clicked submit button for first riddle at (145, 360) on button#r1Btn
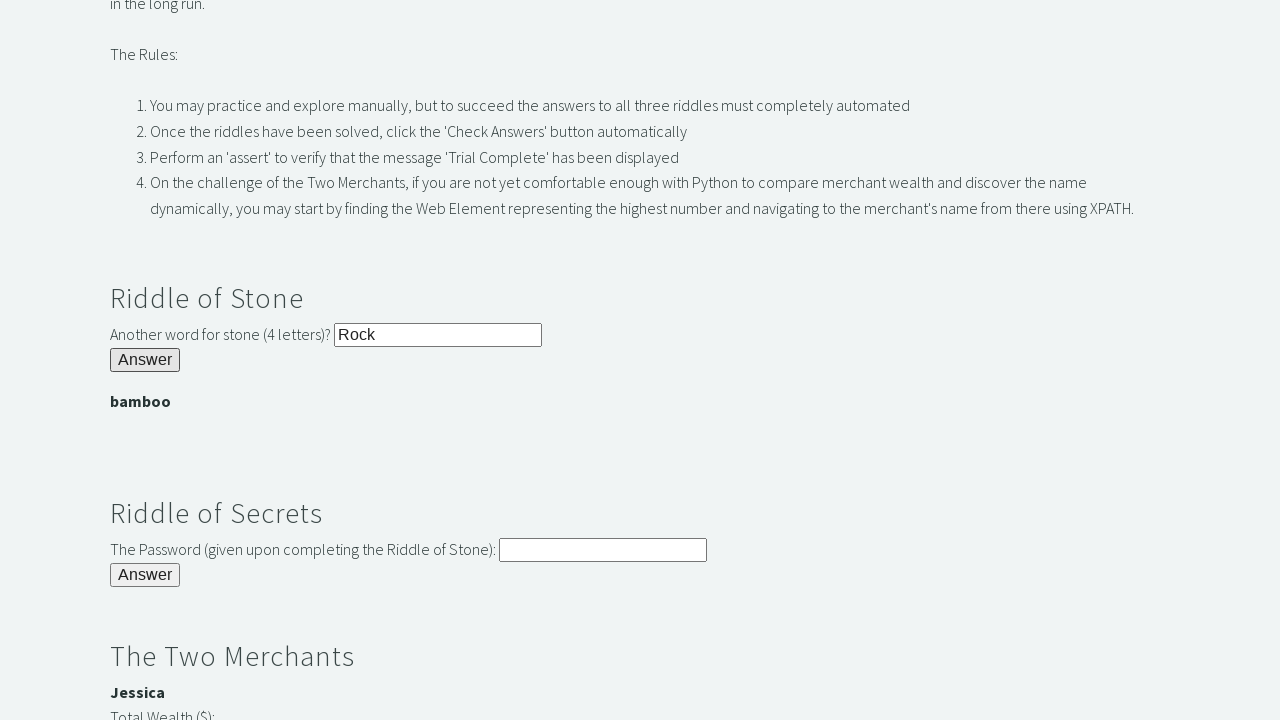

Retrieved password from first riddle completion banner
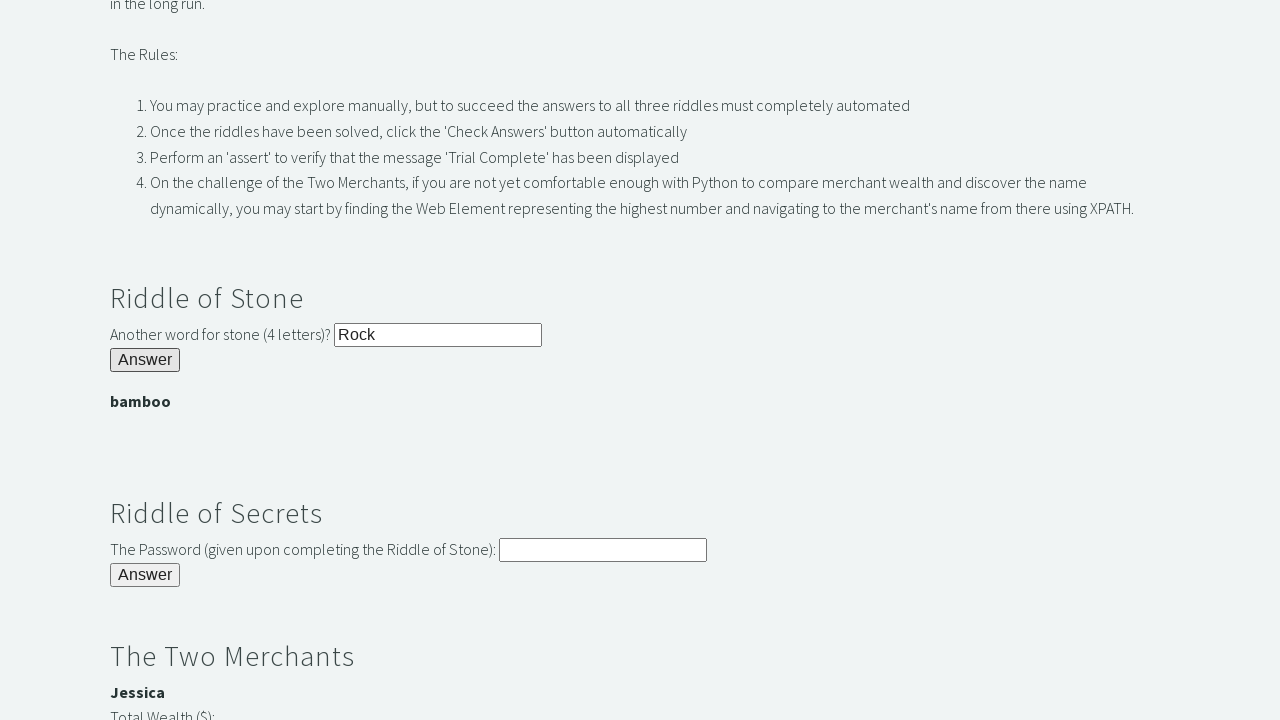

Filled second riddle input with revealed password on #r2Input
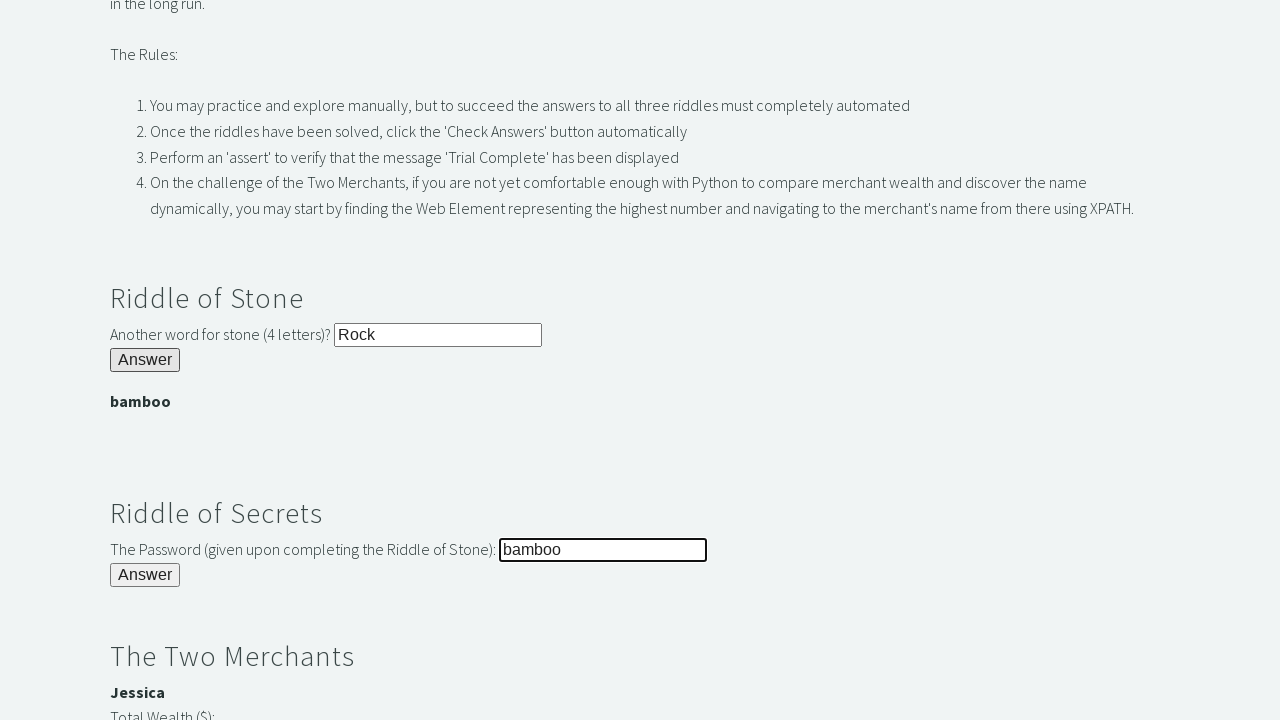

Clicked submit button for second riddle at (145, 575) on #r2Butn
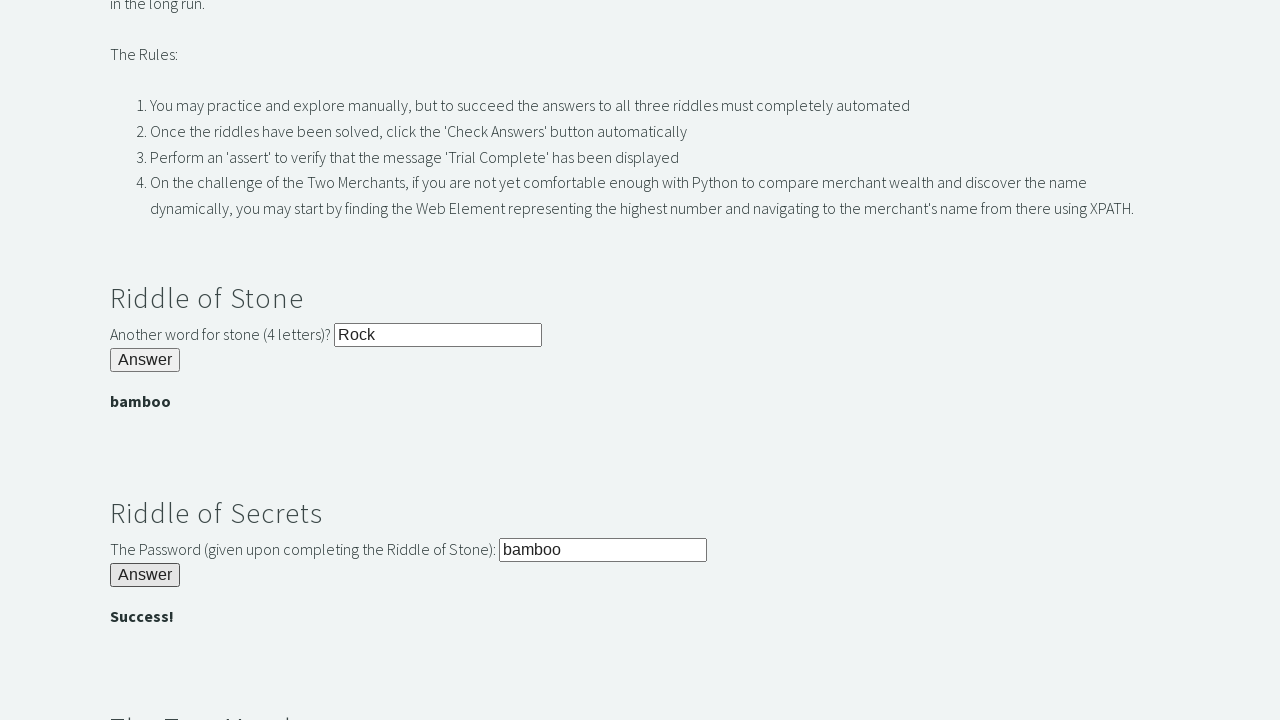

Waited for success banner confirming second riddle solved
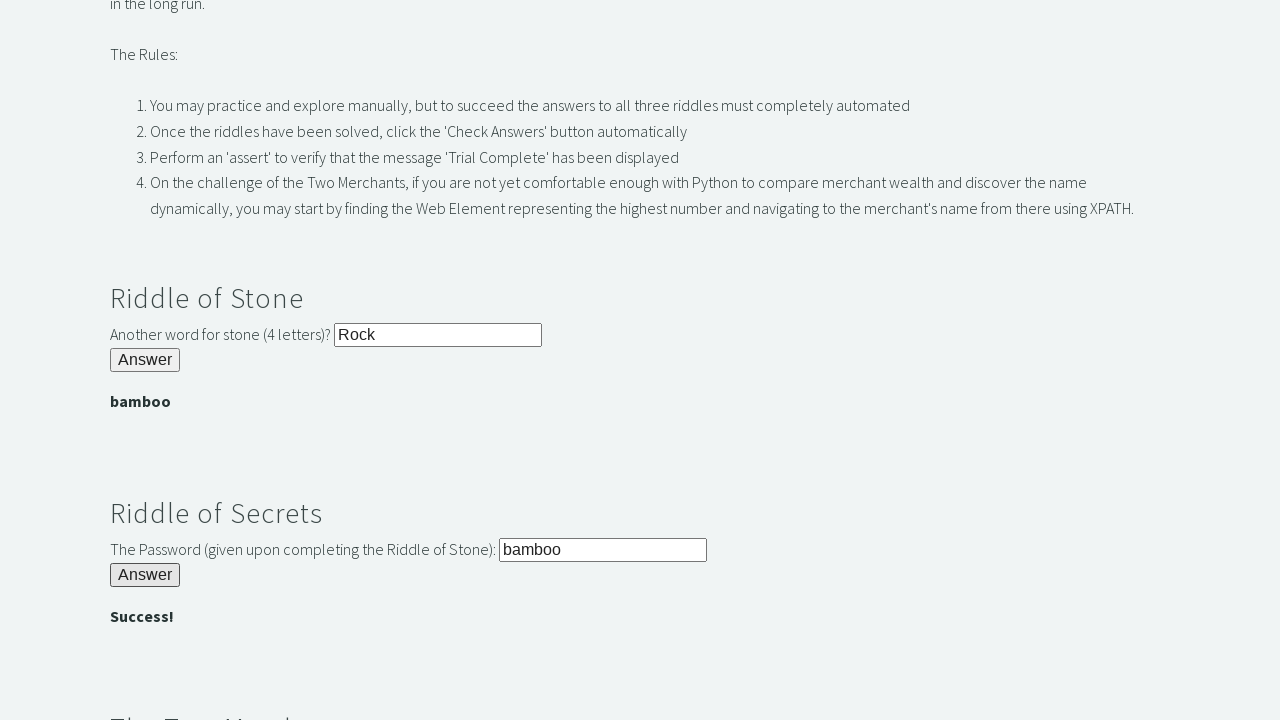

Retrieved first merchant's value
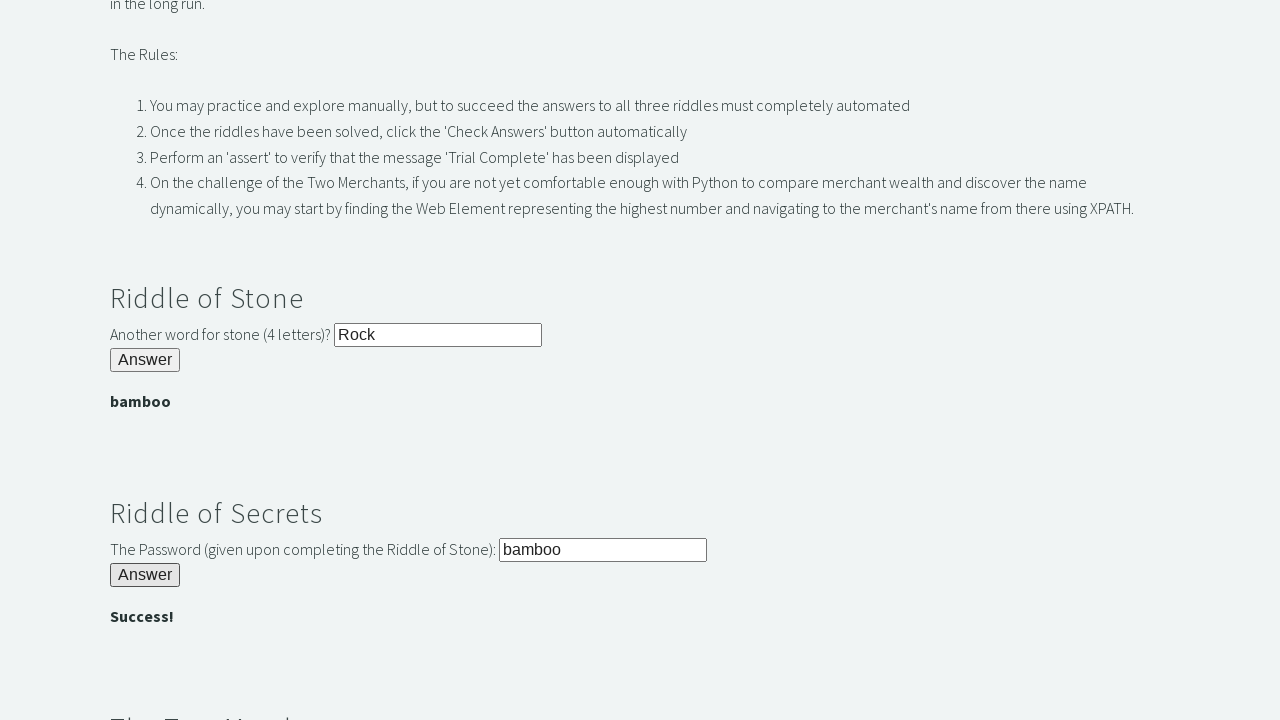

Retrieved first merchant's name
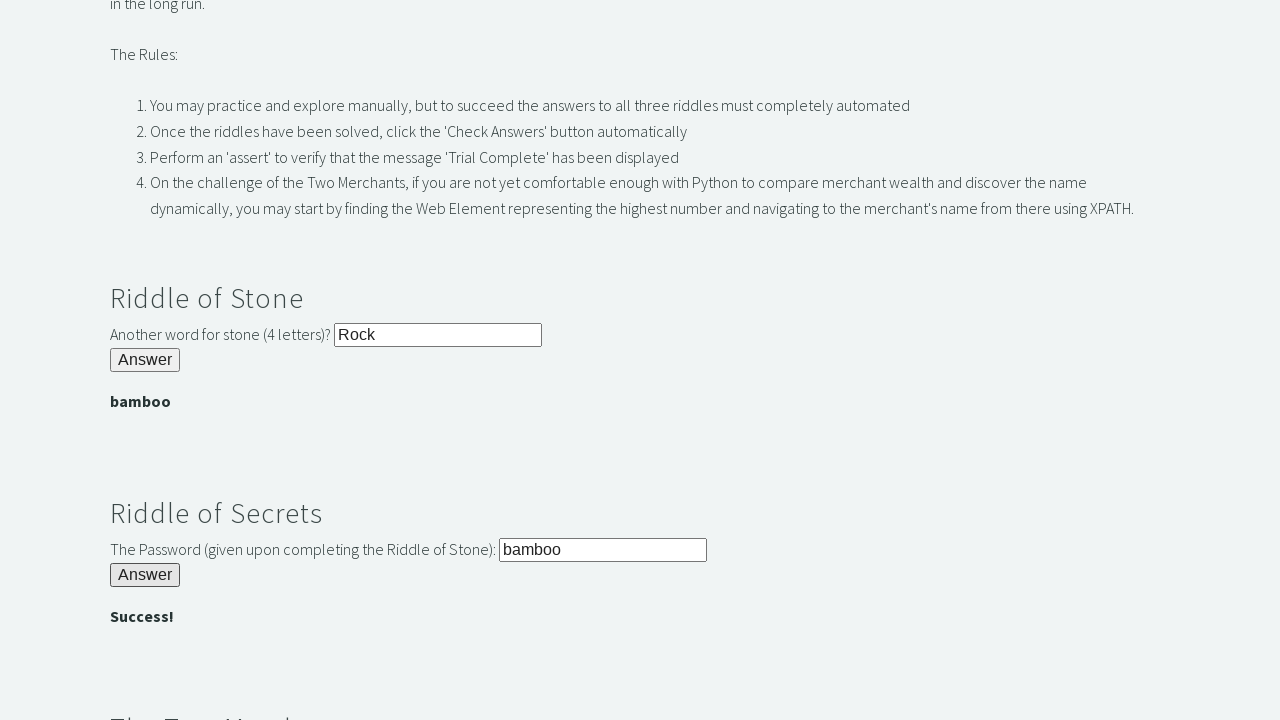

Retrieved second merchant's value
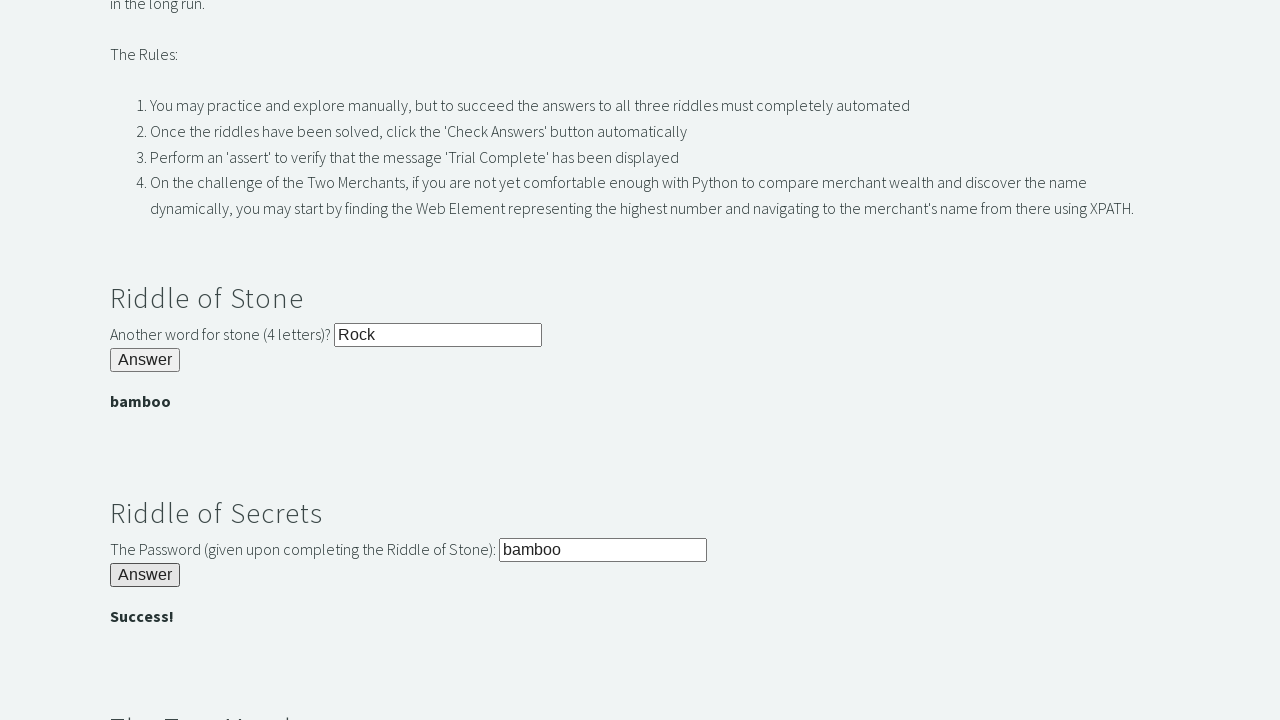

Retrieved second merchant's name
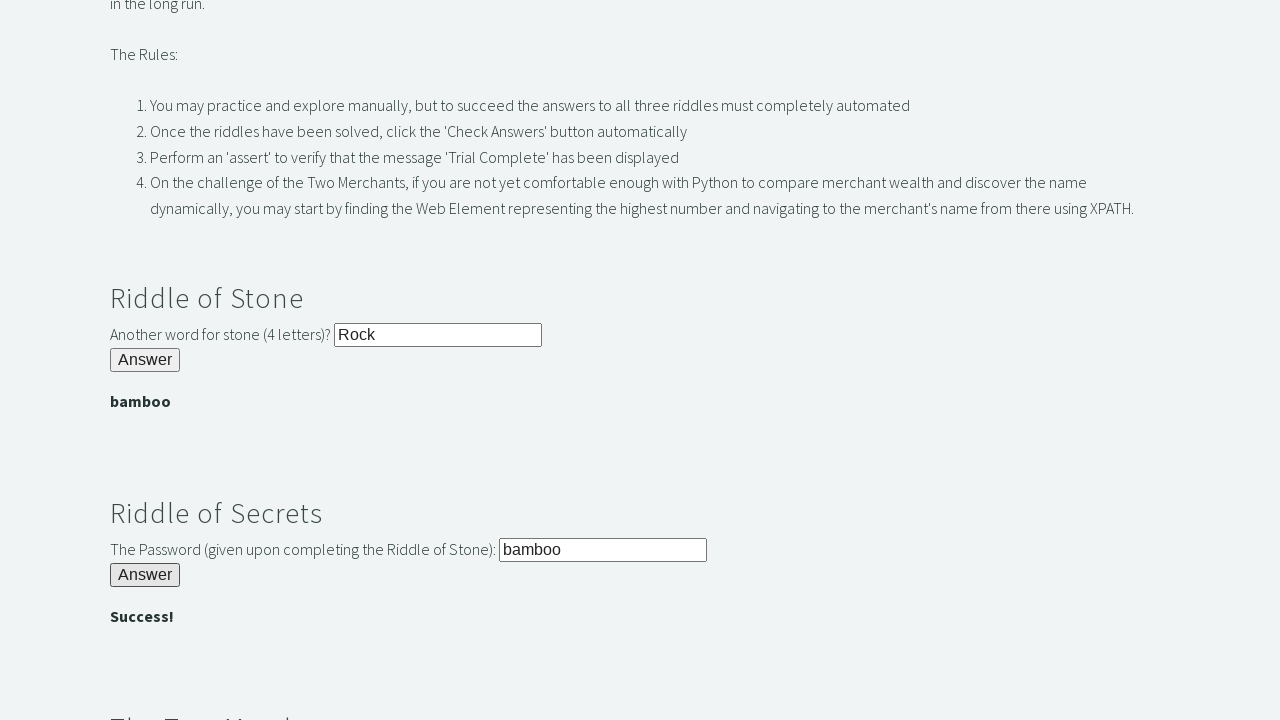

Compared merchant values and determined richest merchant: Jessica
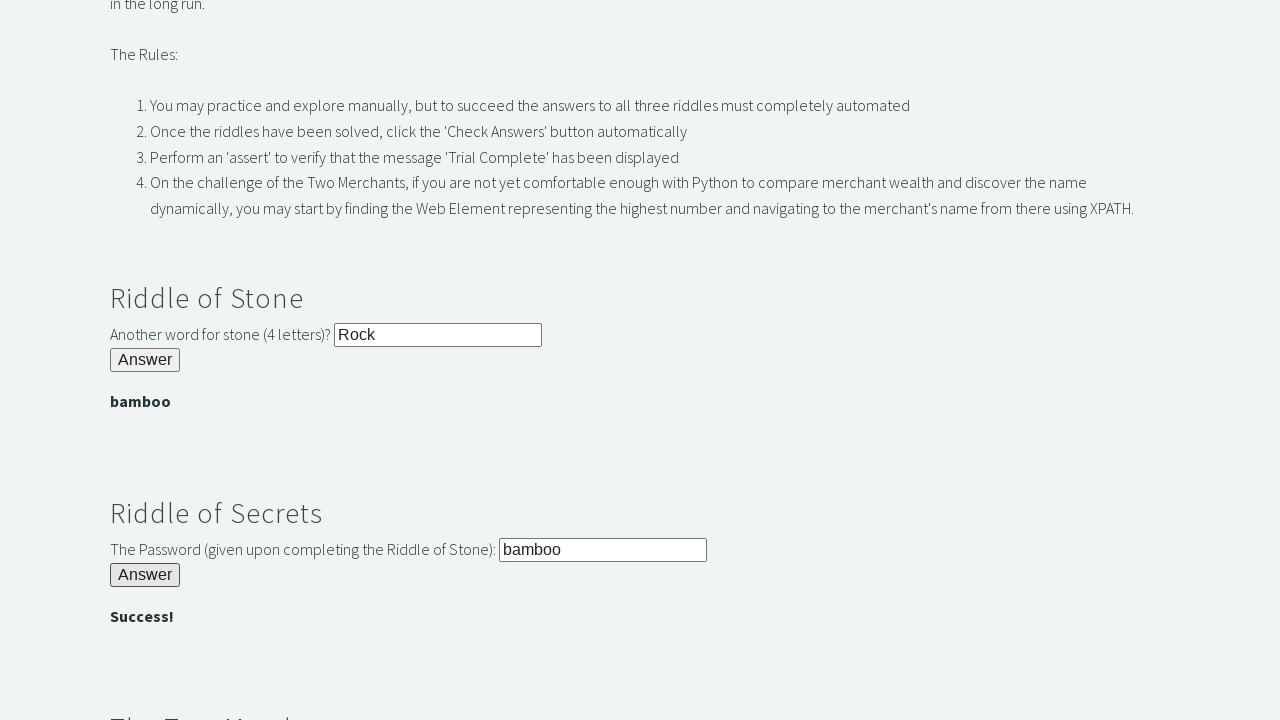

Filled third riddle input with richest merchant name: Jessica on #r3Input
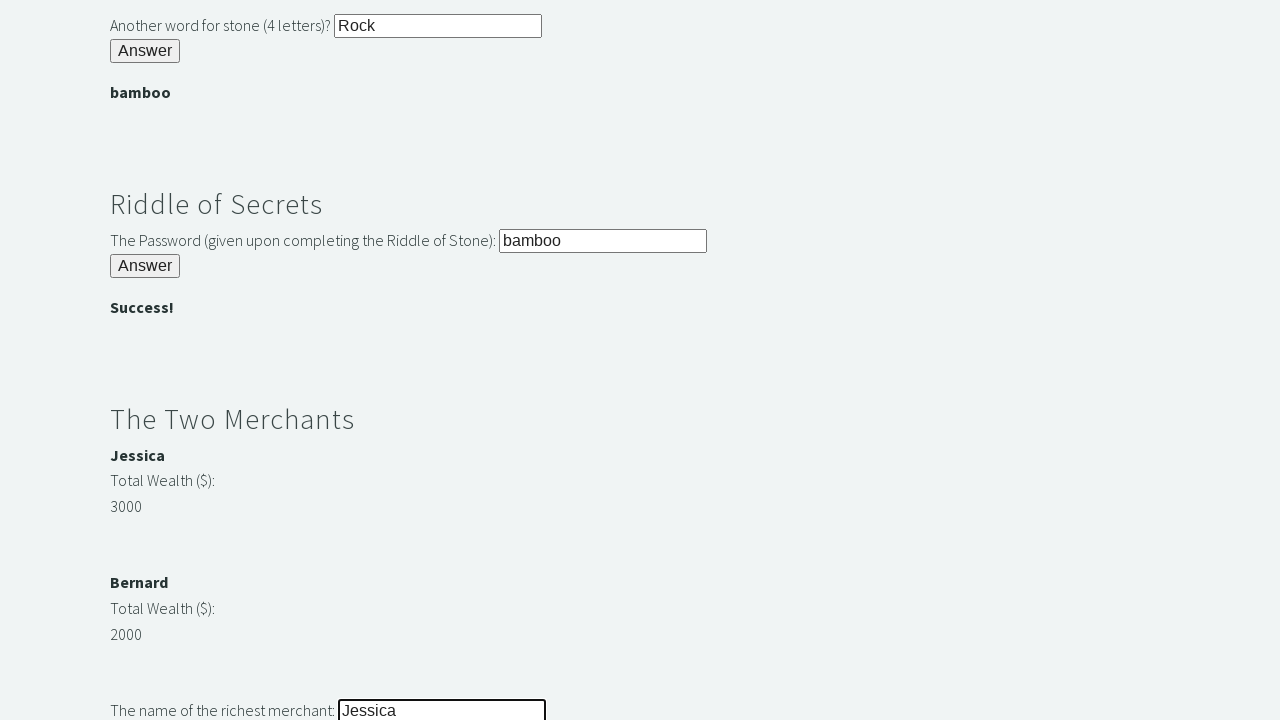

Clicked submit button for third riddle at (145, 360) on #r3Butn
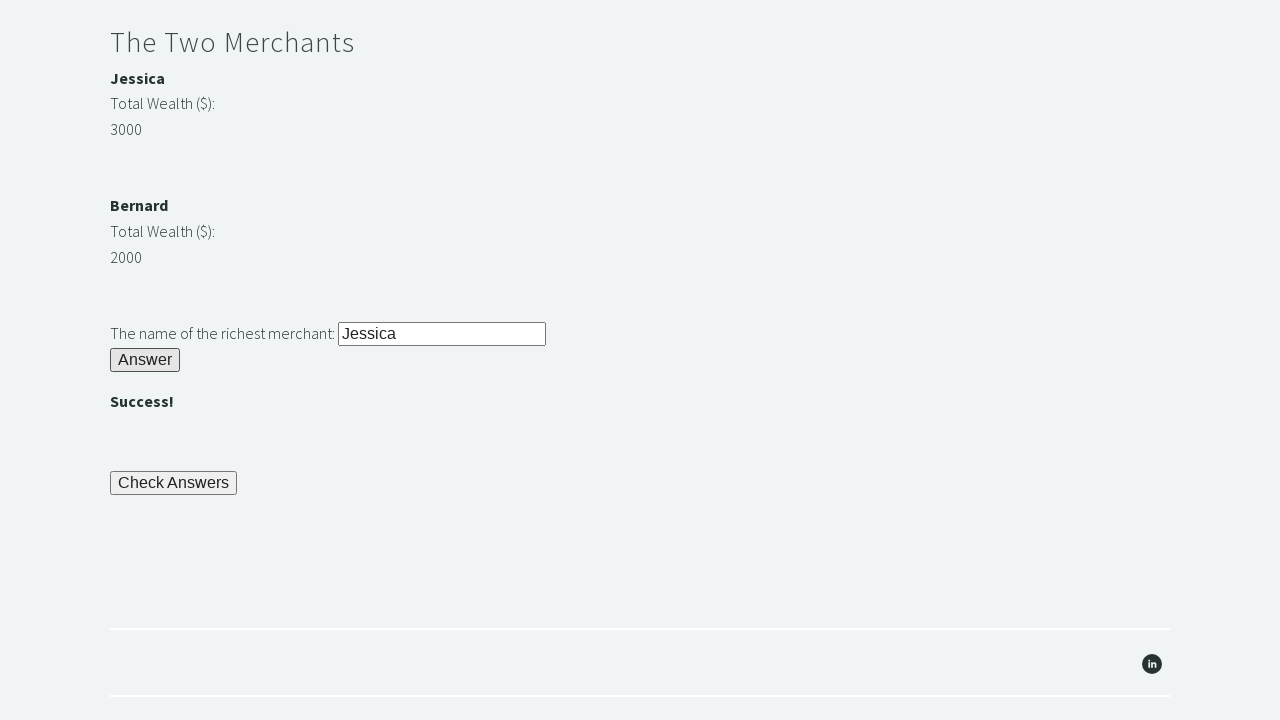

Waited for success banner confirming third riddle solved
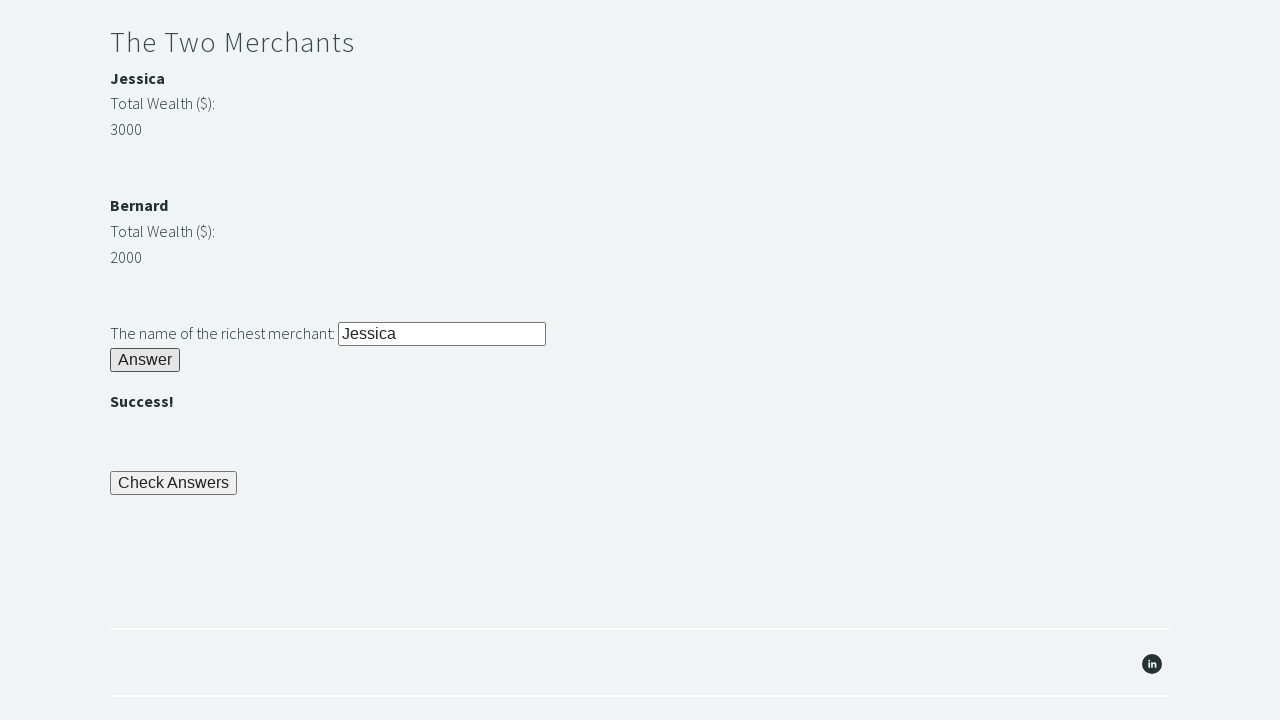

Clicked button to check all answers and complete trial at (174, 483) on #checkButn
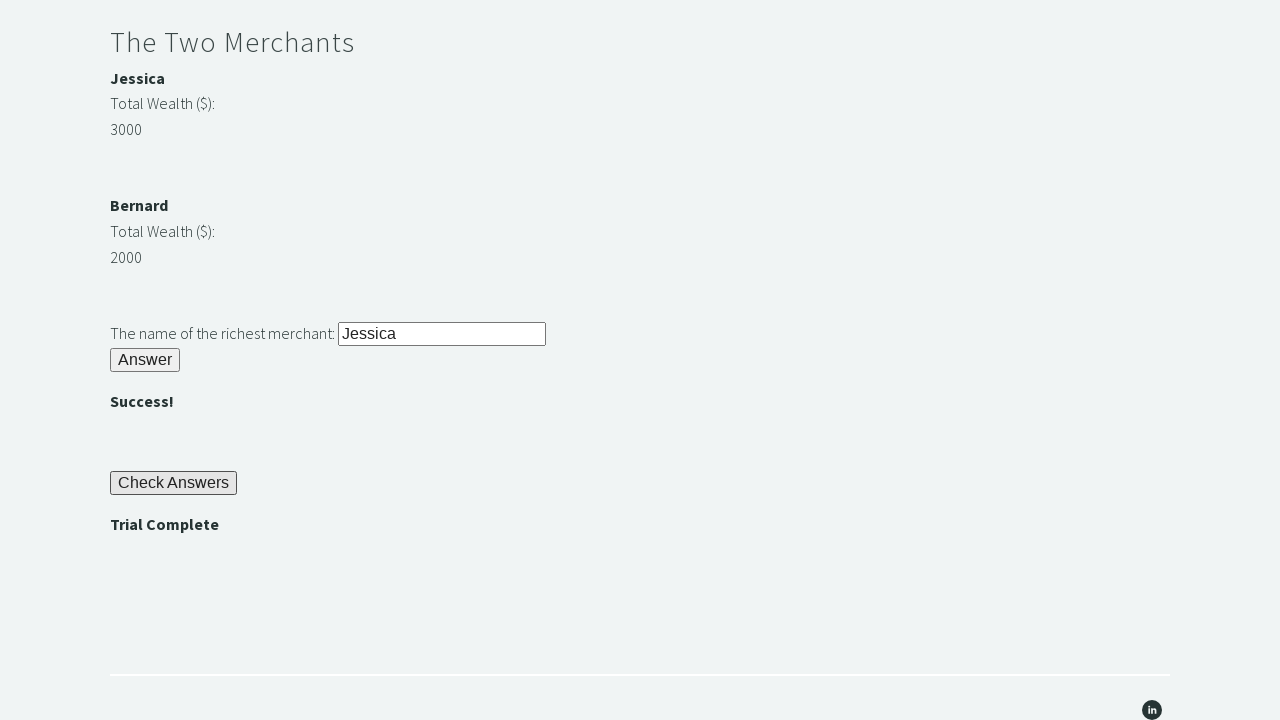

Trial of the Stones completed successfully
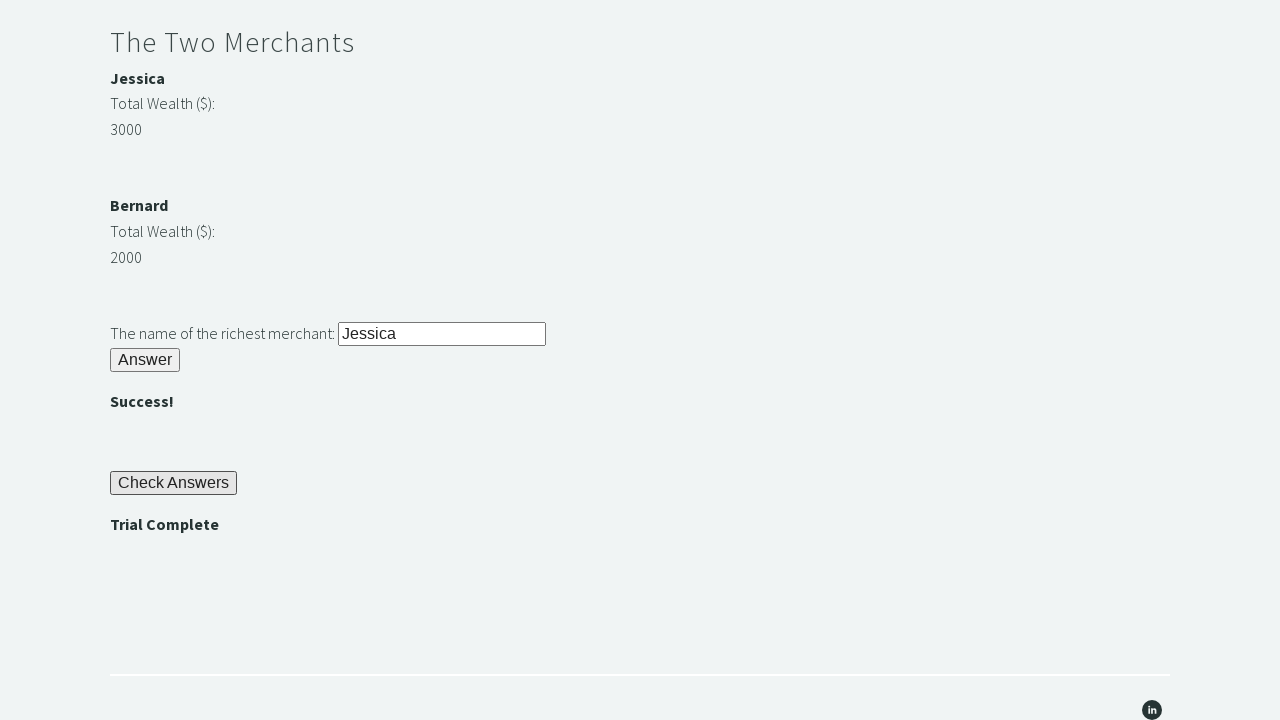

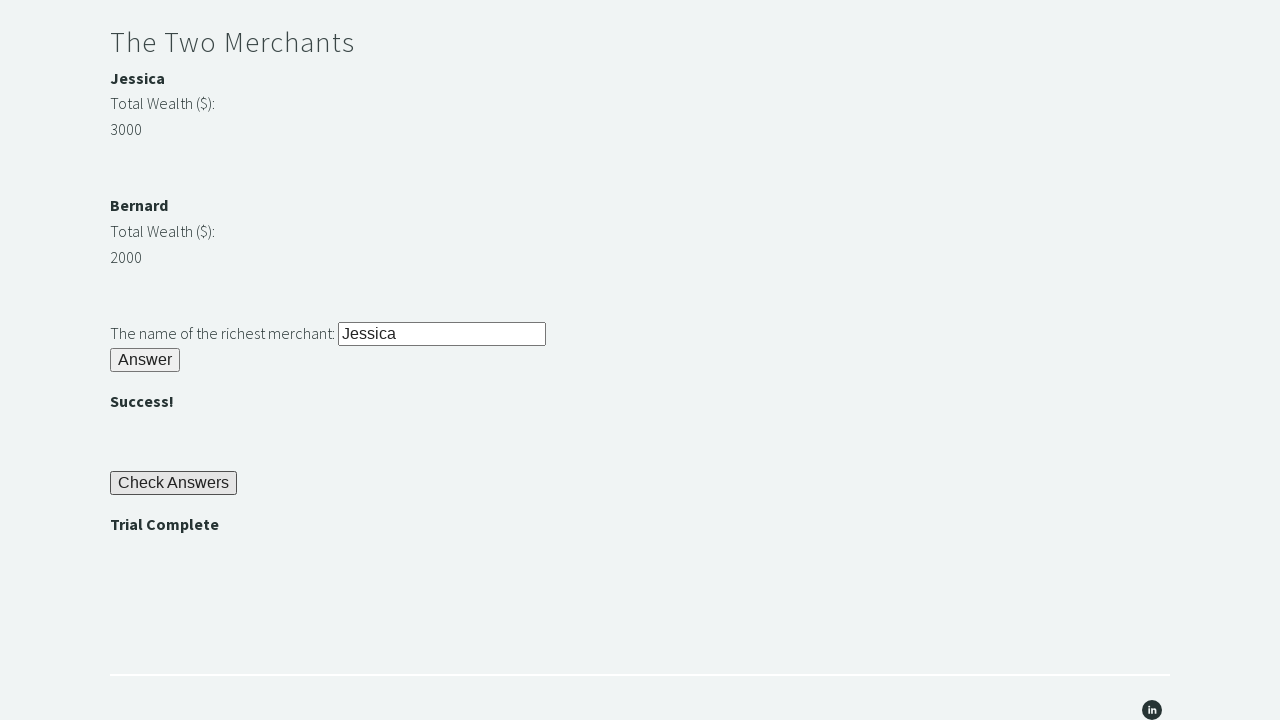